Tests checkbox functionality by clicking the first checkbox to toggle its state

Starting URL: https://the-internet.herokuapp.com/checkboxes

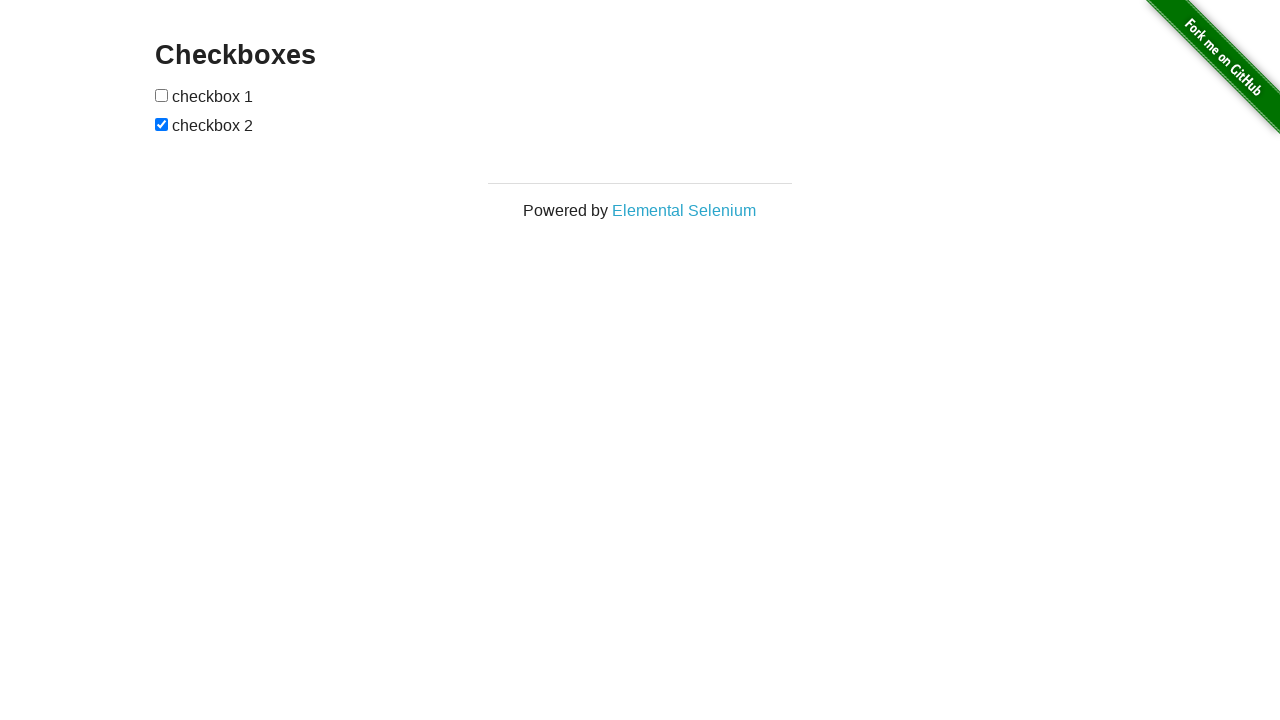

Navigated to checkboxes test page
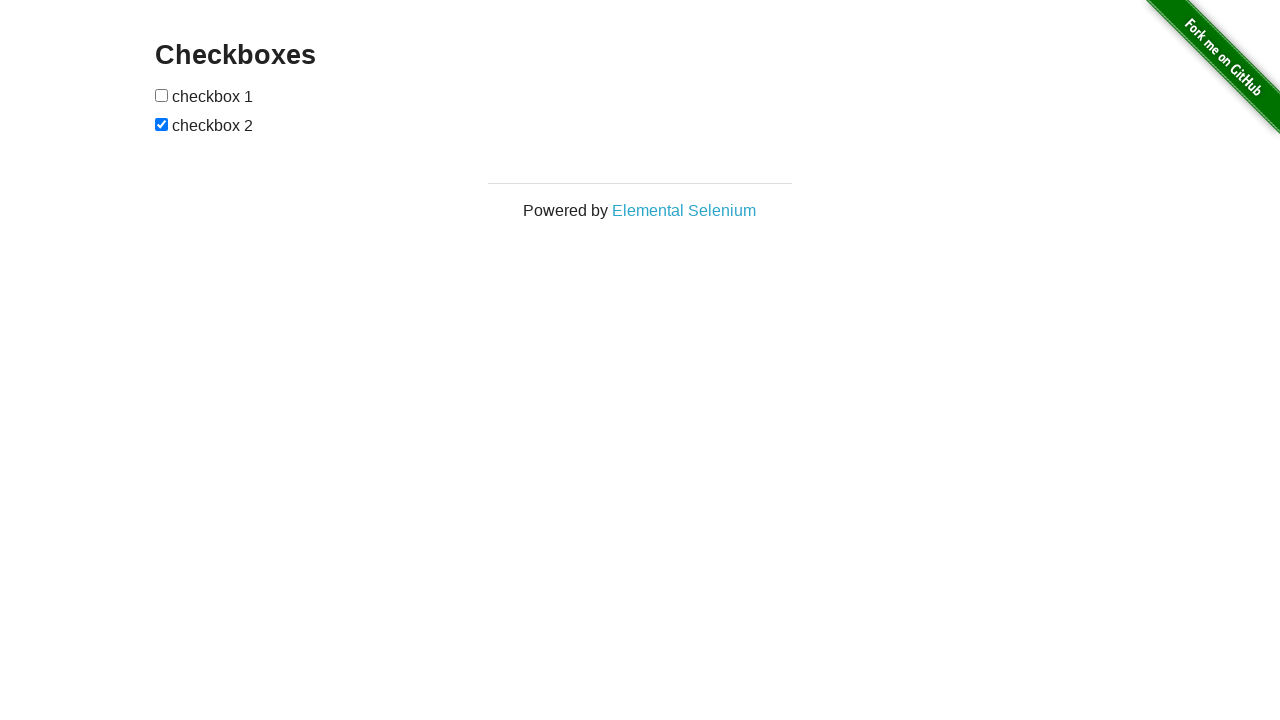

Clicked the first checkbox to toggle its state at (162, 95) on #checkboxes input >> nth=0
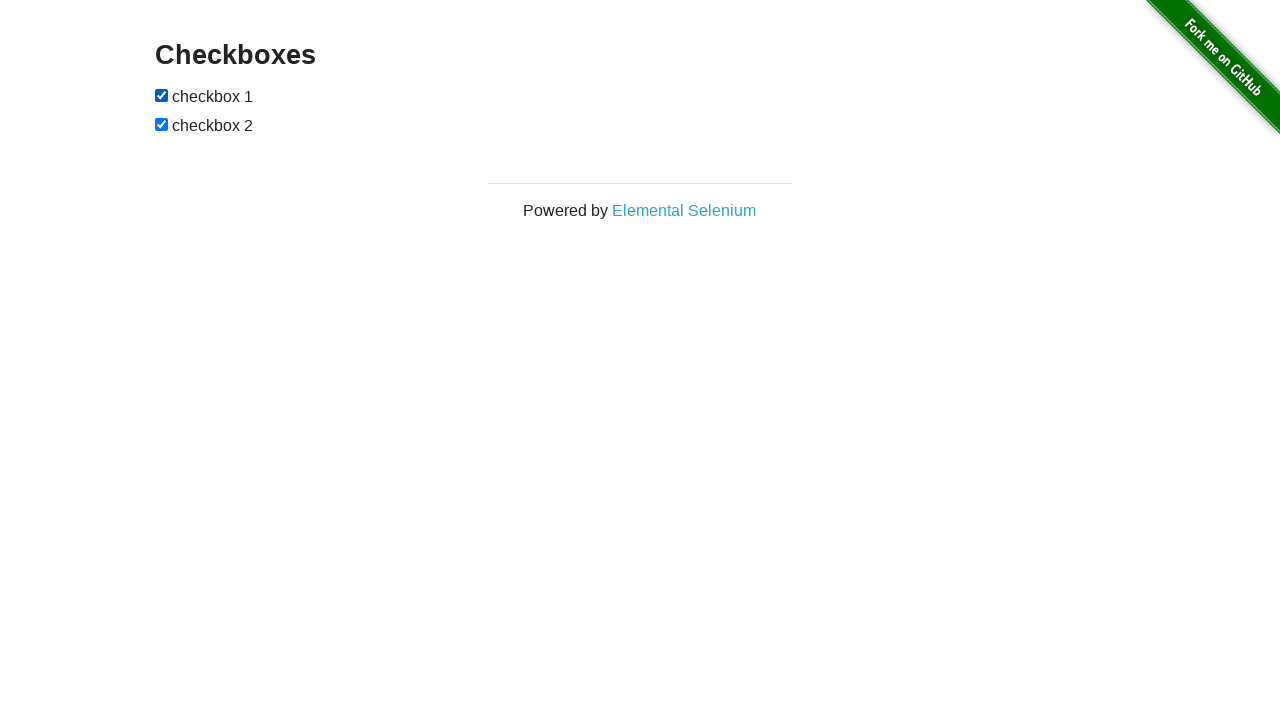

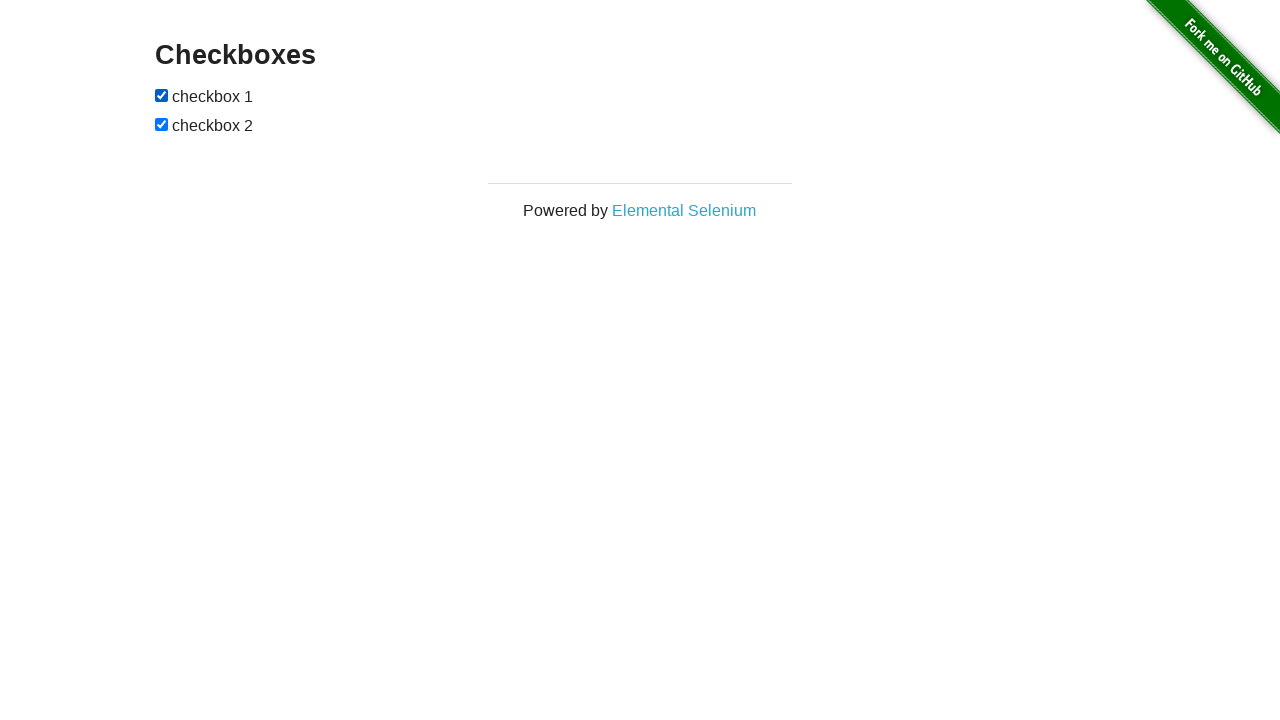